Tests that an error message is displayed when trying to save an empty name field

Starting URL: https://devmountain-qa.github.io/employee-manager/1.2_Version/index.html

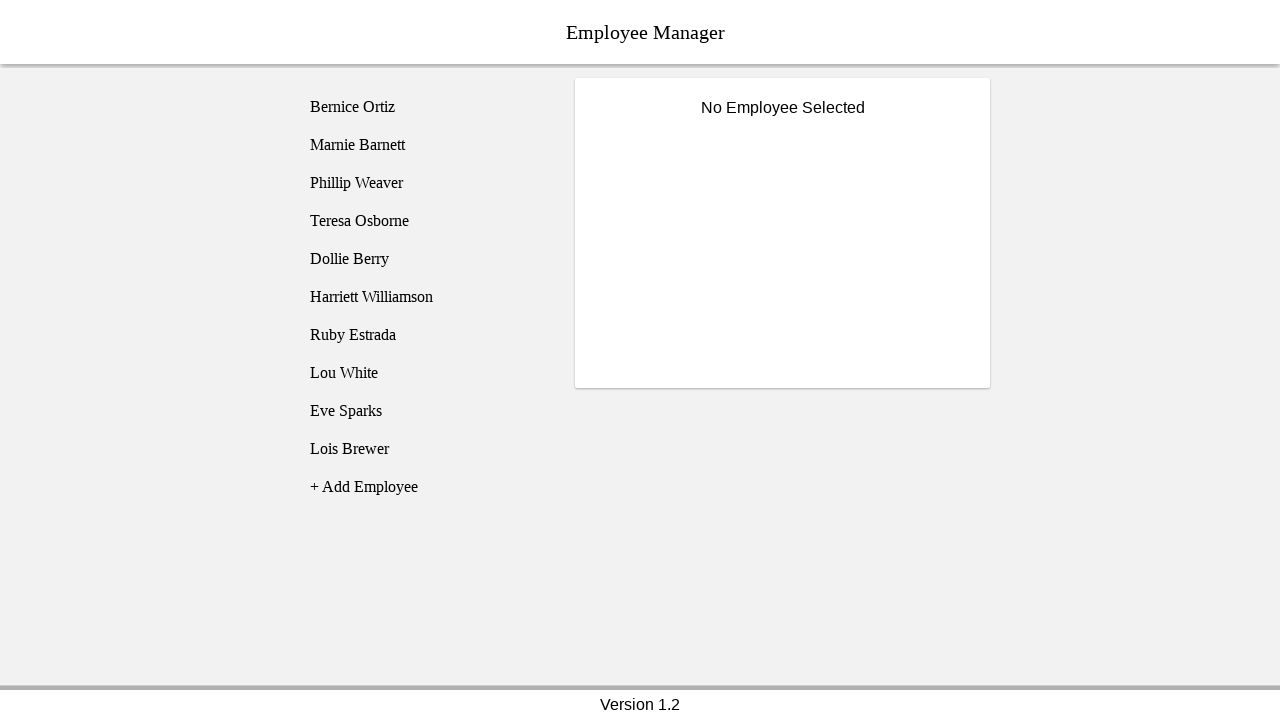

Clicked on Bernice Ortiz employee at (425, 107) on [name='employee1']
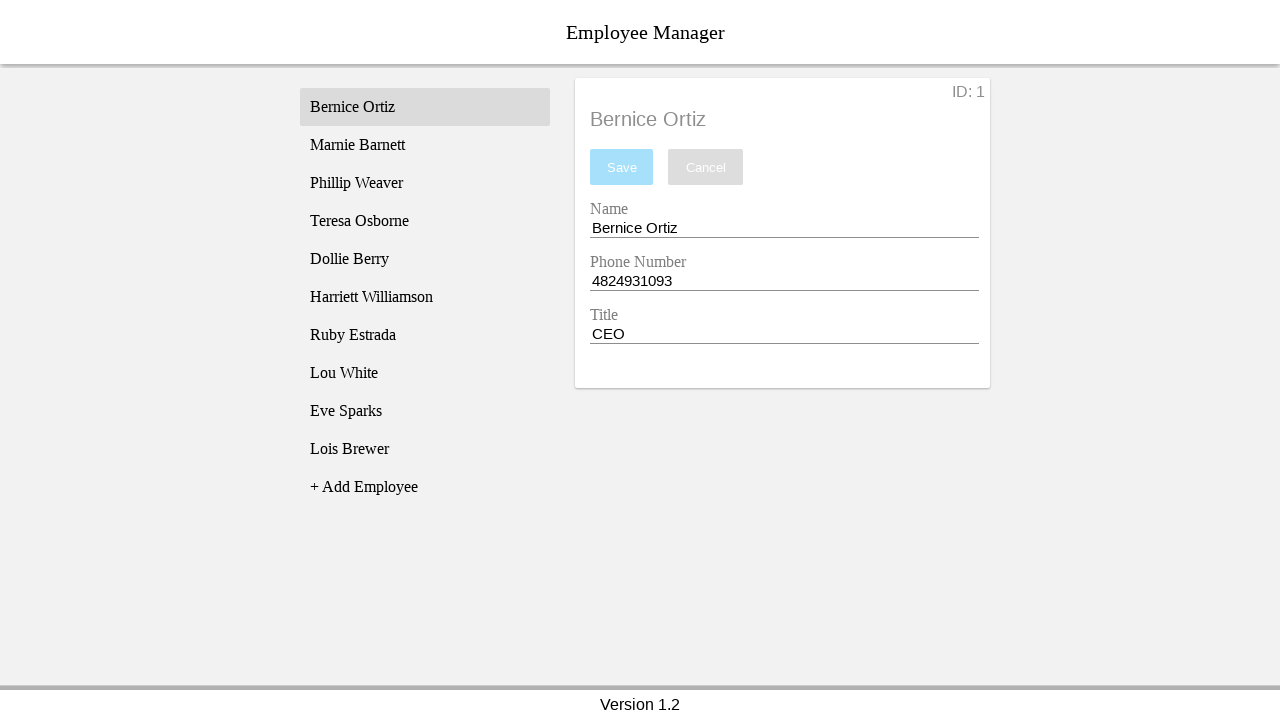

Employee title became visible
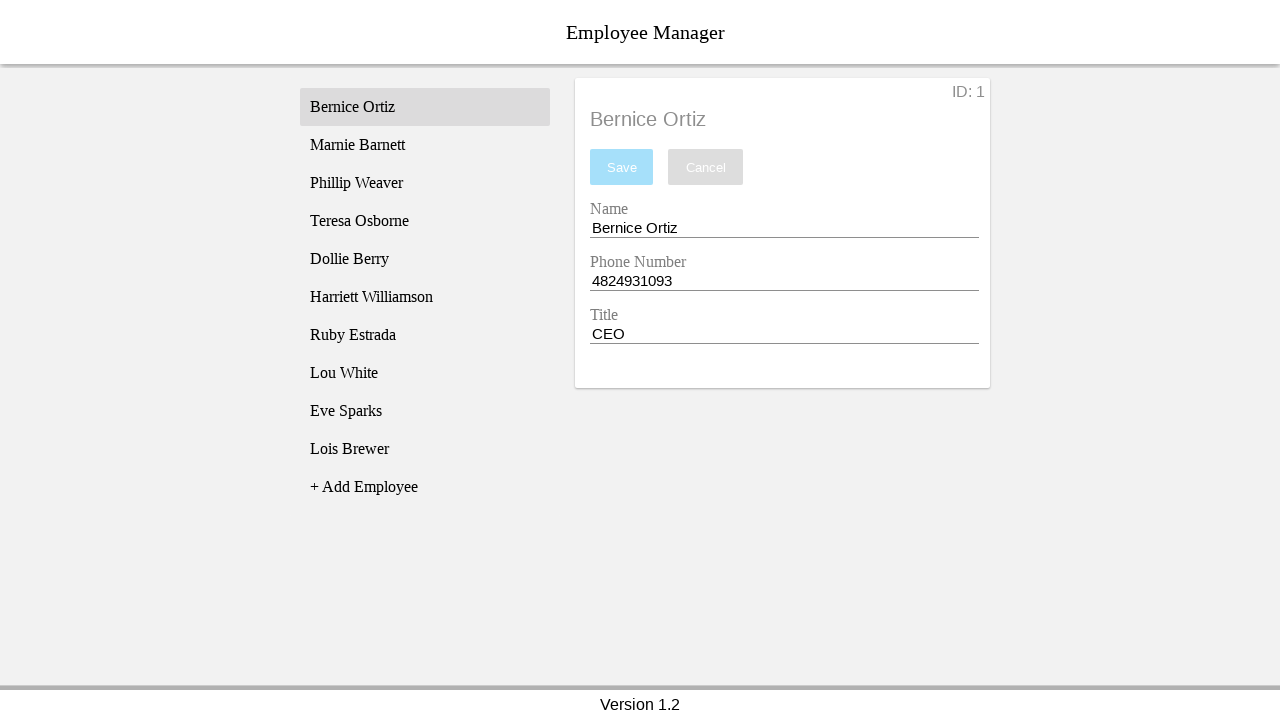

Clicked on name input field at (784, 228) on [name='nameEntry']
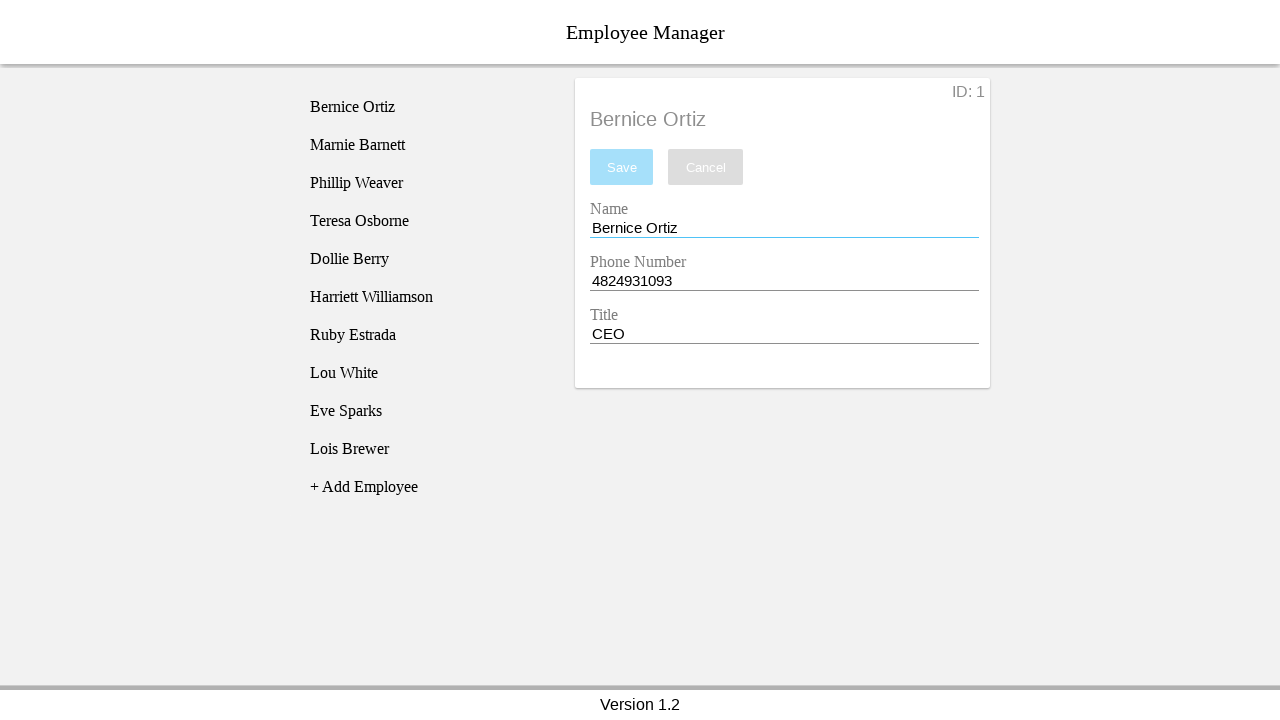

Cleared name input field on [name='nameEntry']
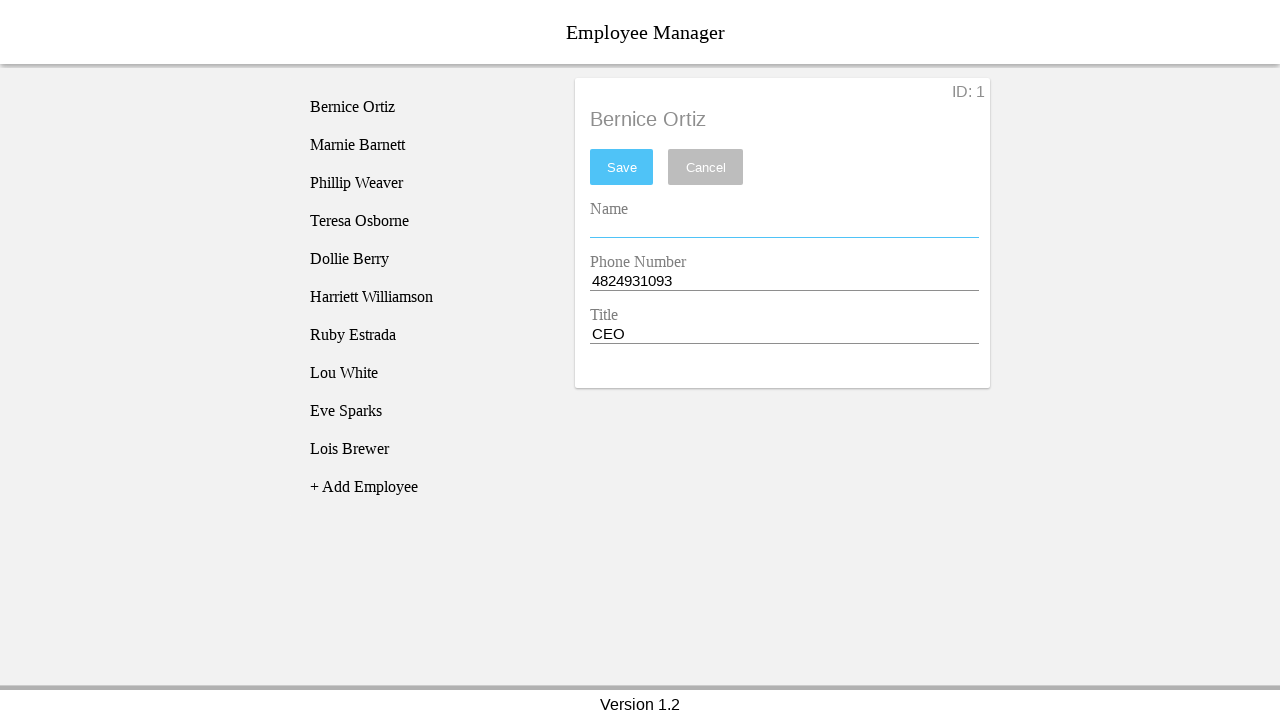

Pressed Space key in name field on [name='nameEntry']
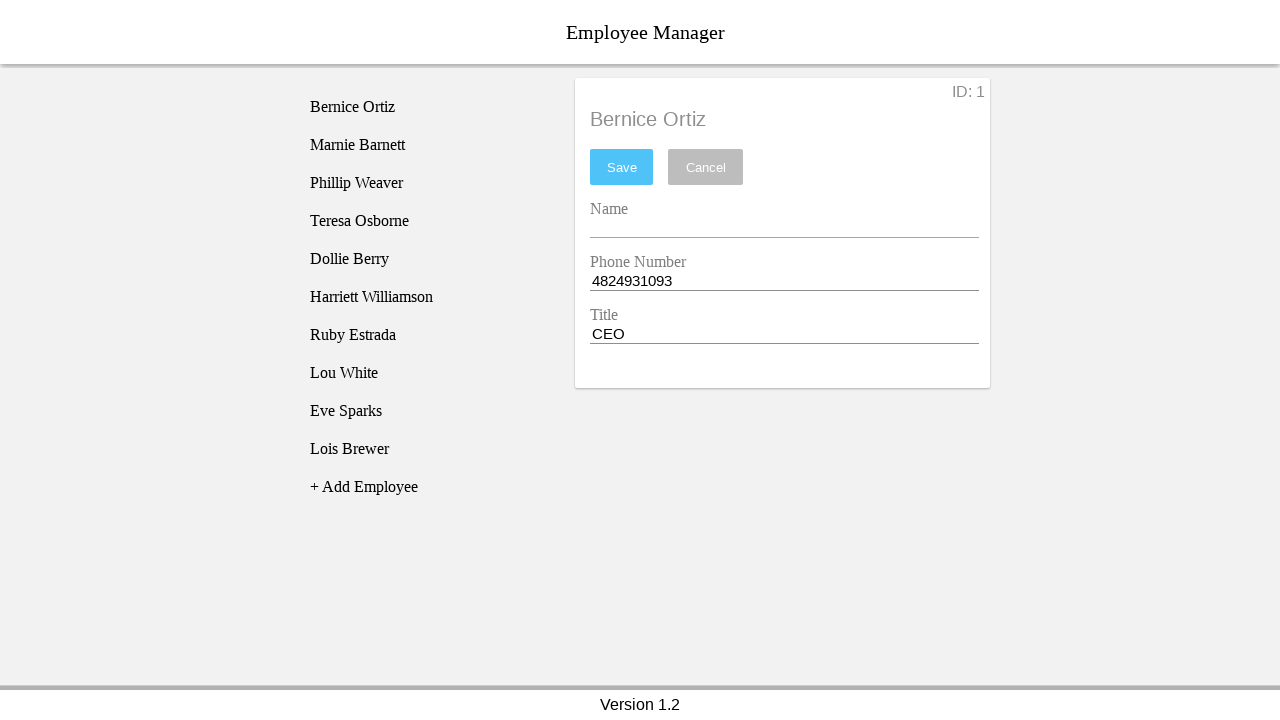

Pressed Backspace key to remove space from name field on [name='nameEntry']
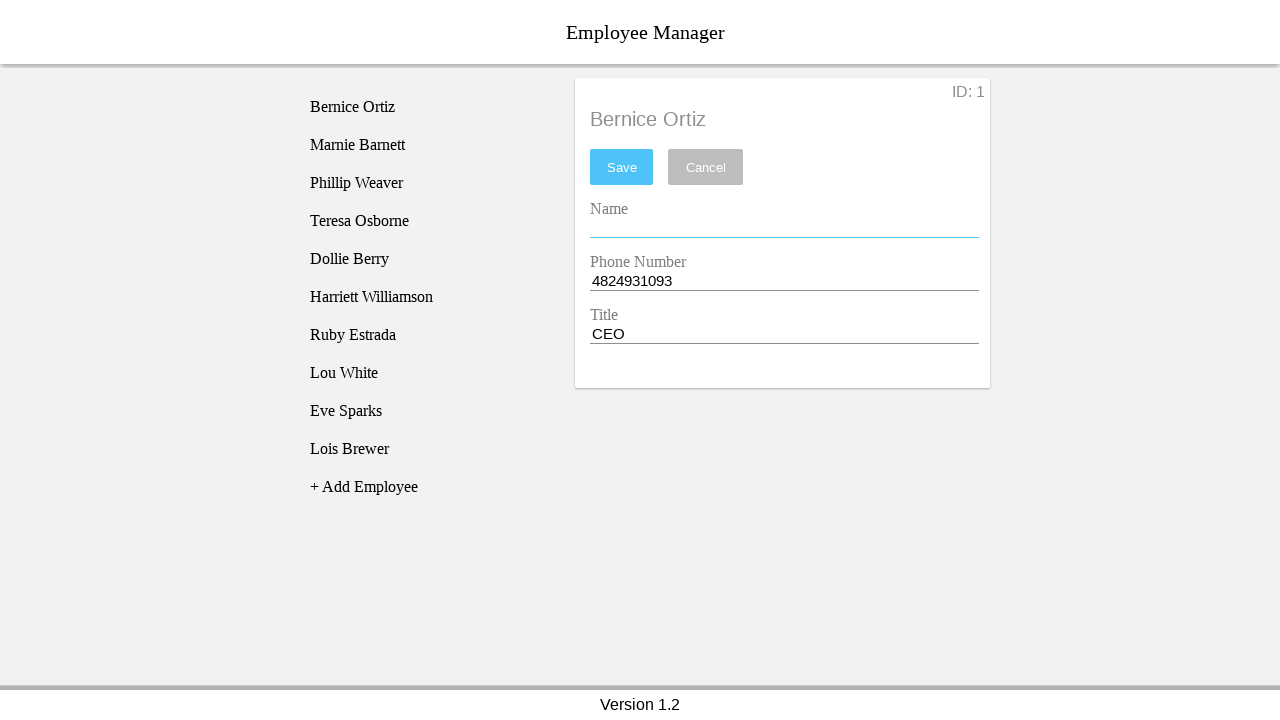

Clicked save button at (622, 167) on #saveBtn
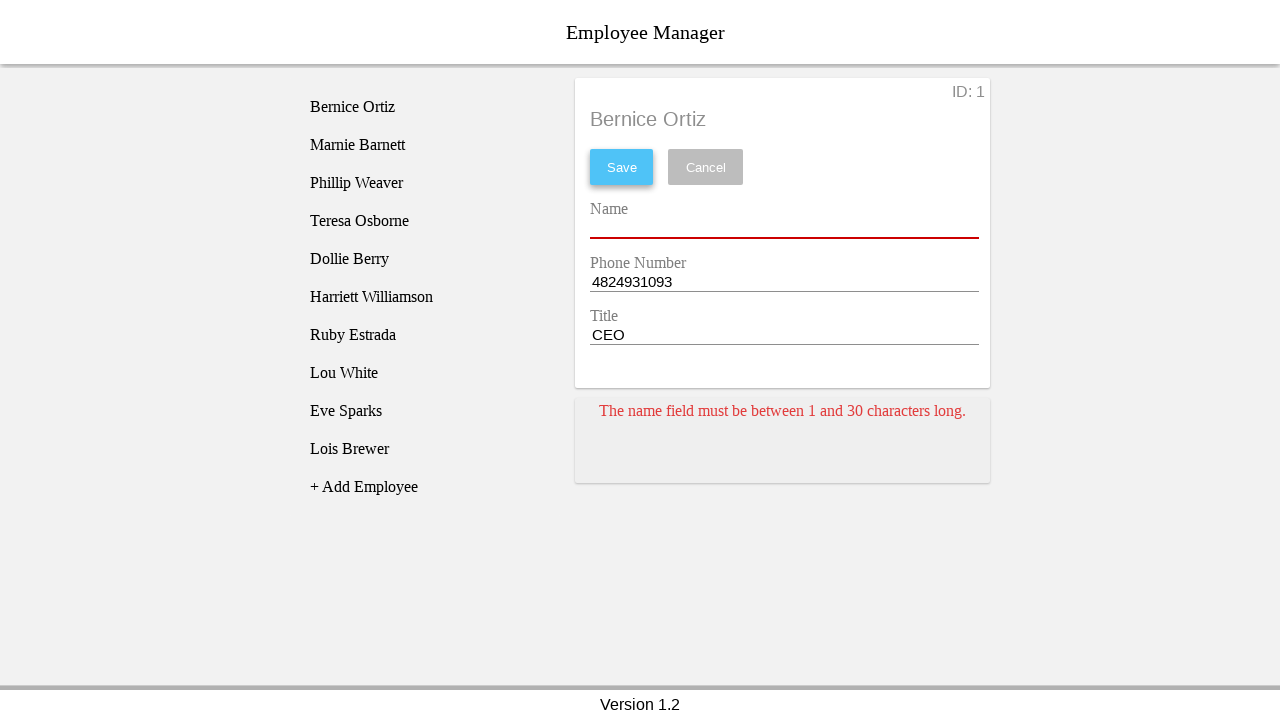

Error message card appeared for empty name field
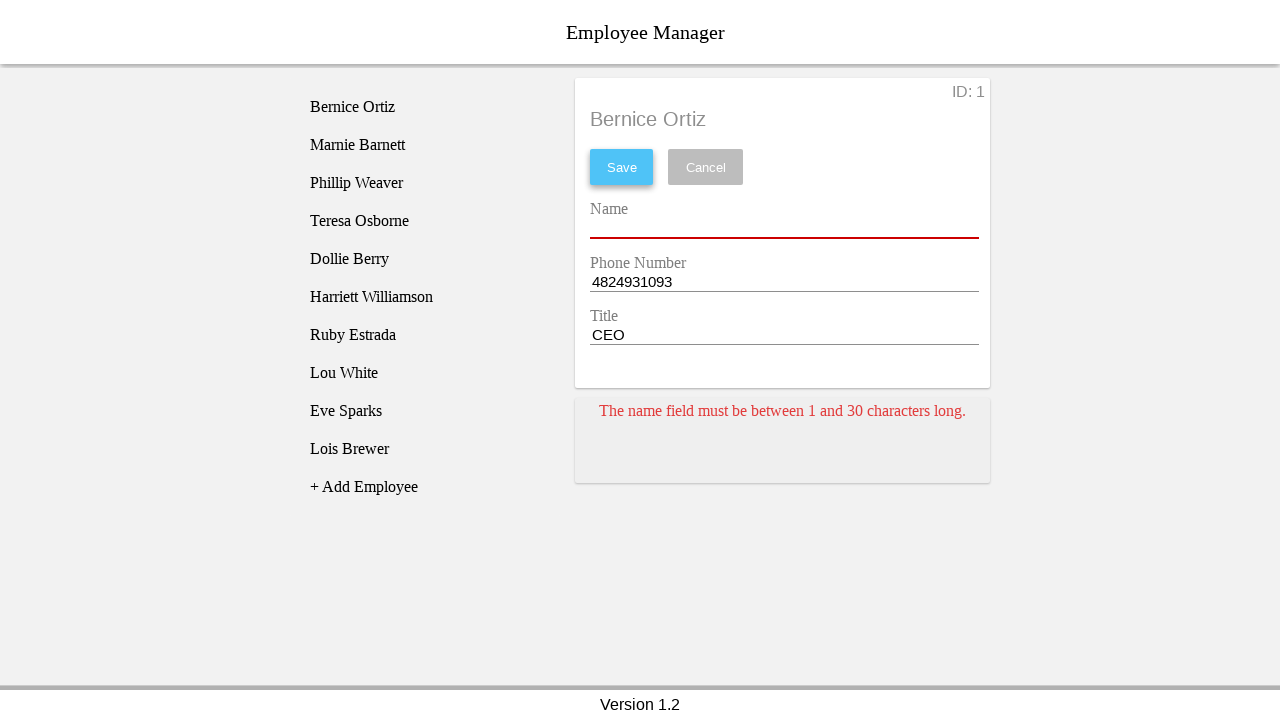

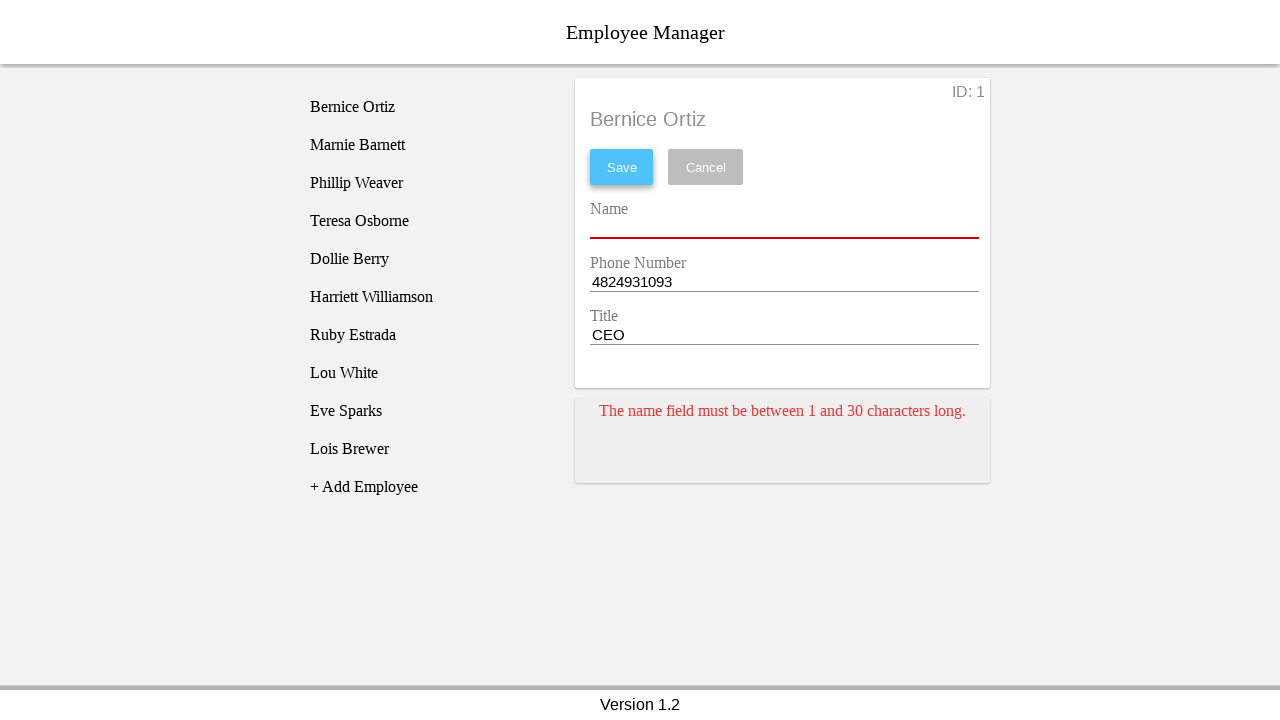